Tests jQuery UI selectable widget by switching to iframe, clicking on a selectable item, then switching back to main content and clicking Download link

Starting URL: https://jqueryui.com/selectable/

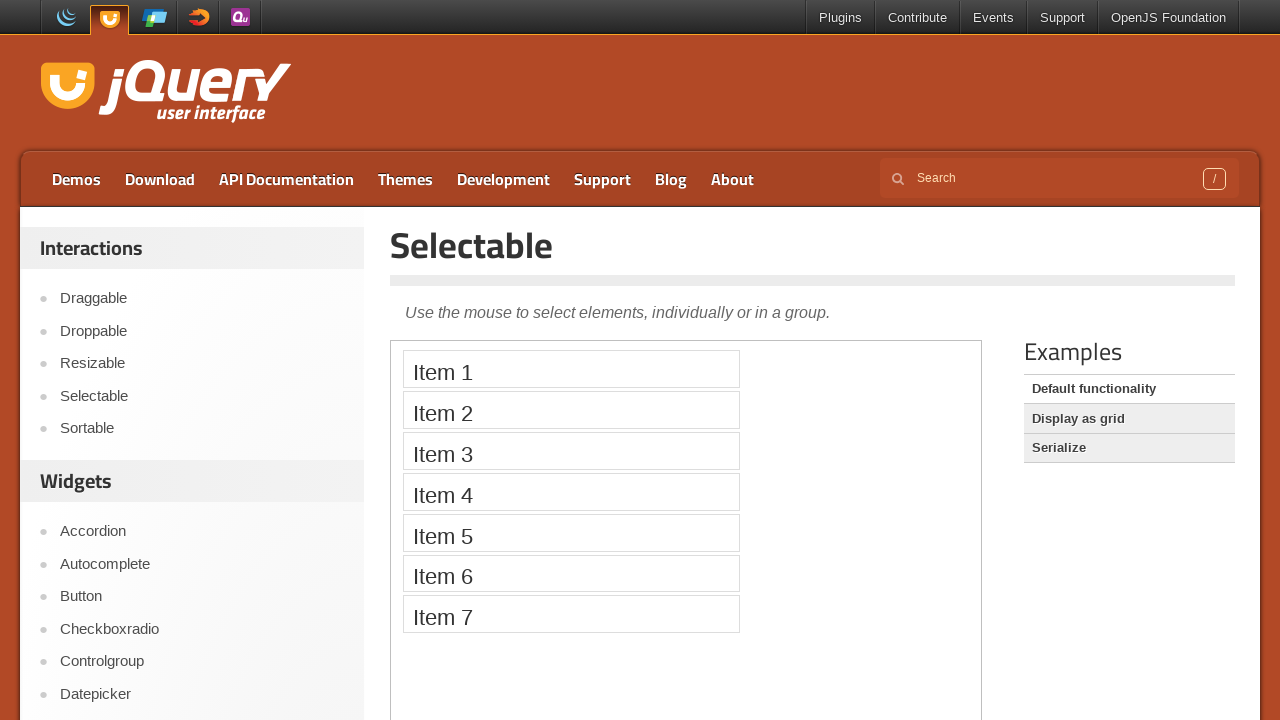

Located the demo iframe containing jQuery UI selectable widget
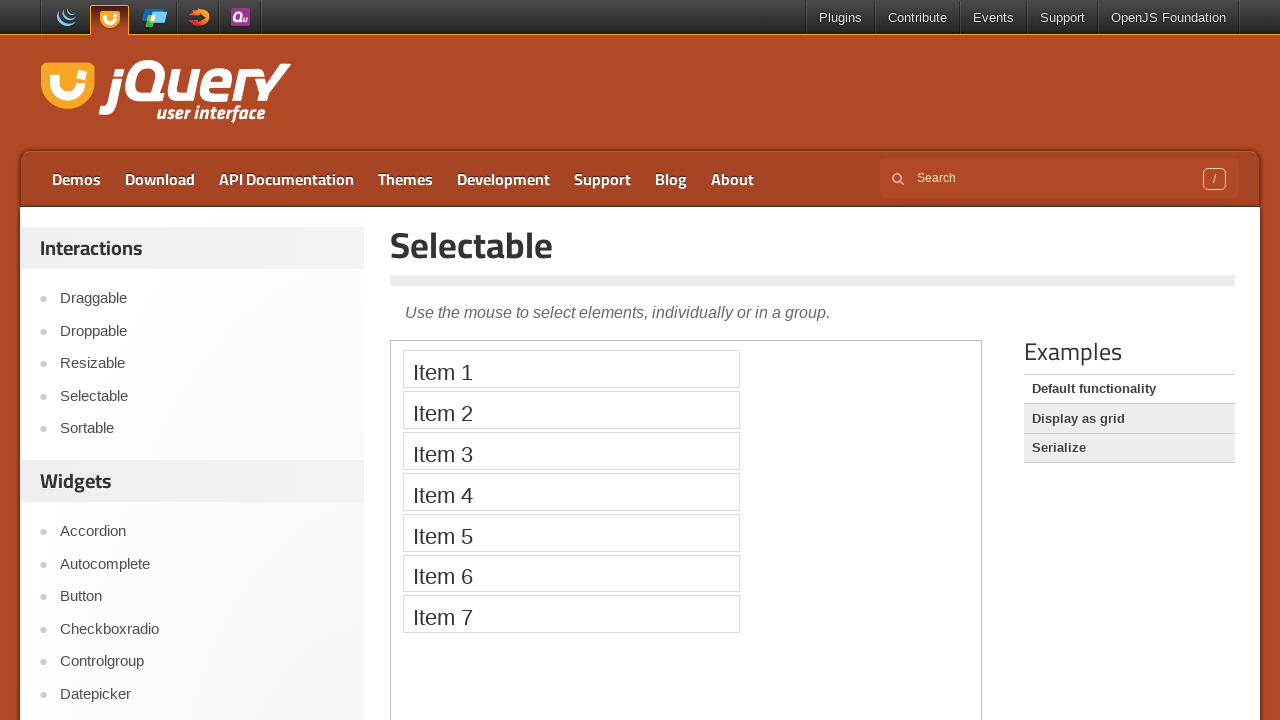

Clicked the third selectable item in the iframe at (571, 451) on .demo-frame >> internal:control=enter-frame >> #selectable > li:nth-child(3)
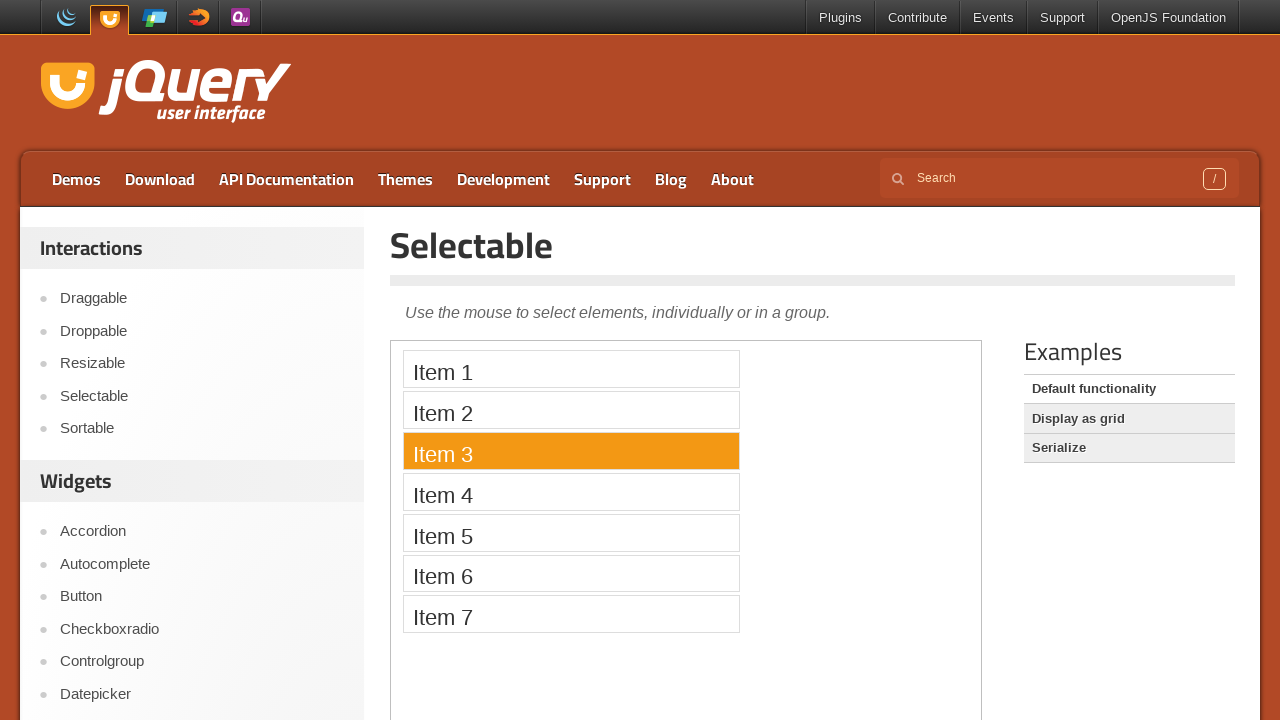

Clicked the Download link on the main page at (160, 179) on text=Download
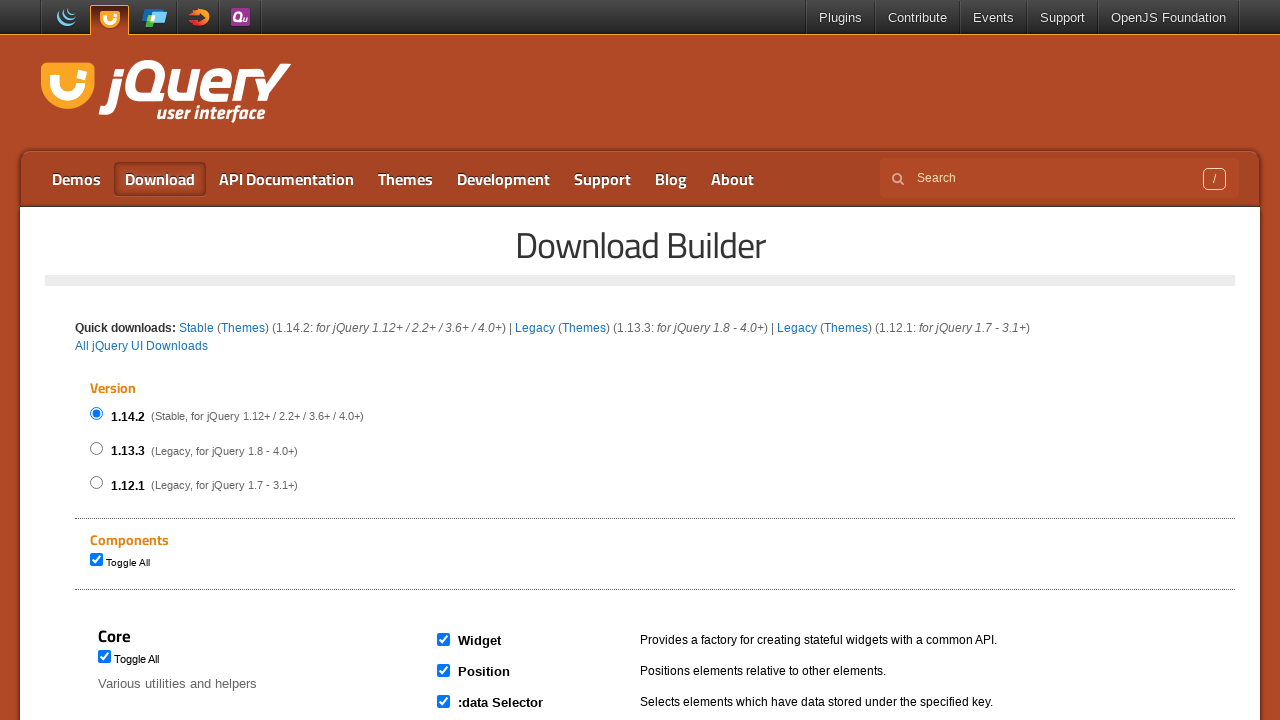

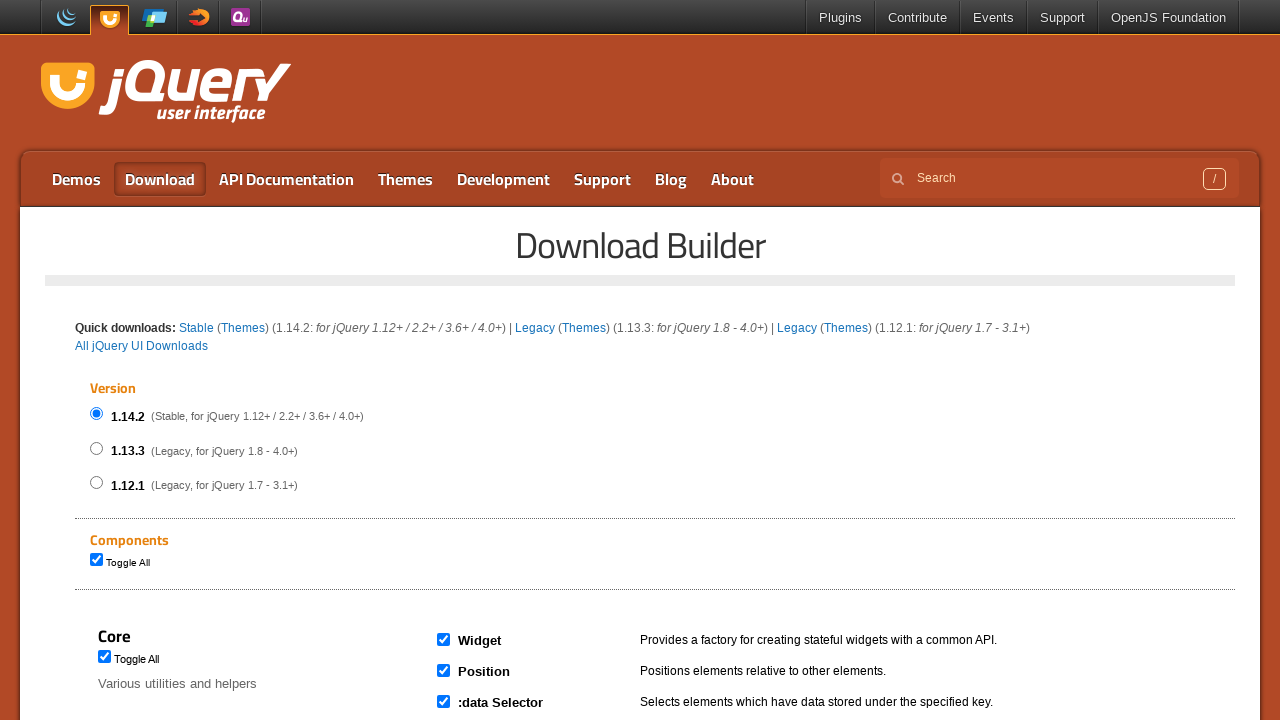